Navigates to the Cooking category and verifies the URL contains "cooking"

Starting URL: https://danube-webshop.herokuapp.com/

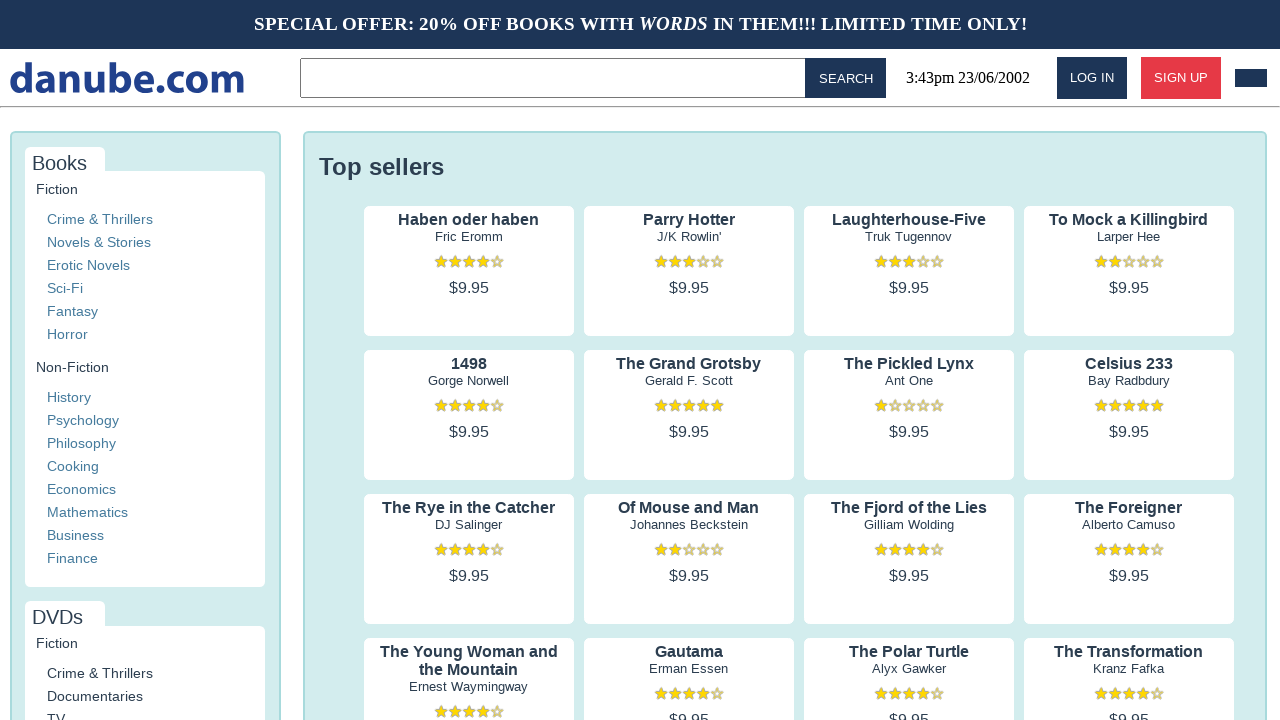

Clicked on Cooking category link at (73, 466) on xpath=//a[contains(text(), 'Cooking')]
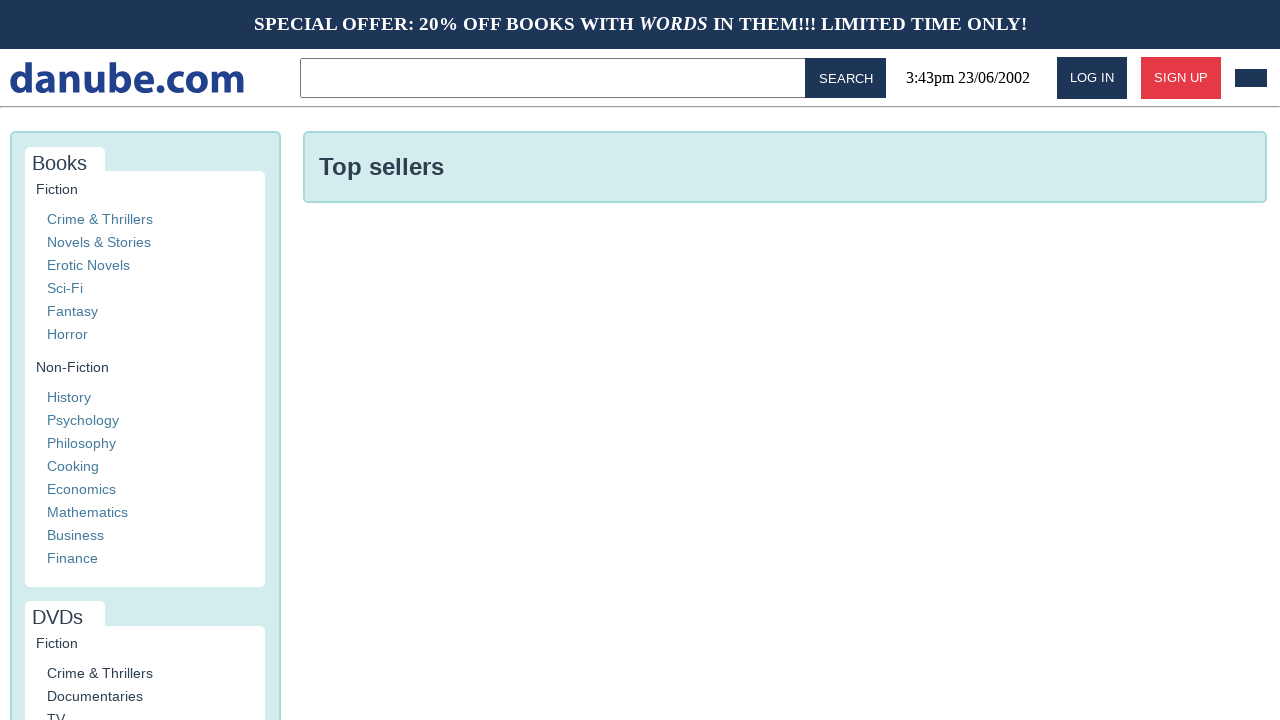

Verified URL contains 'cooking'
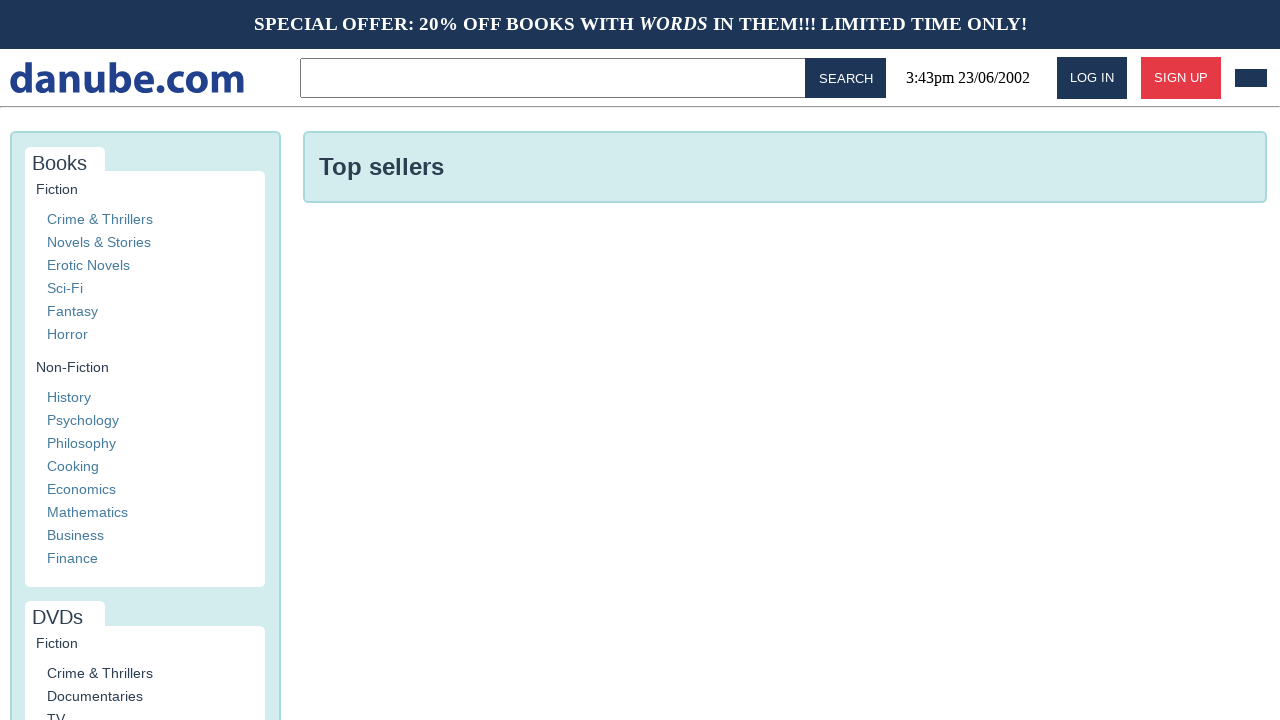

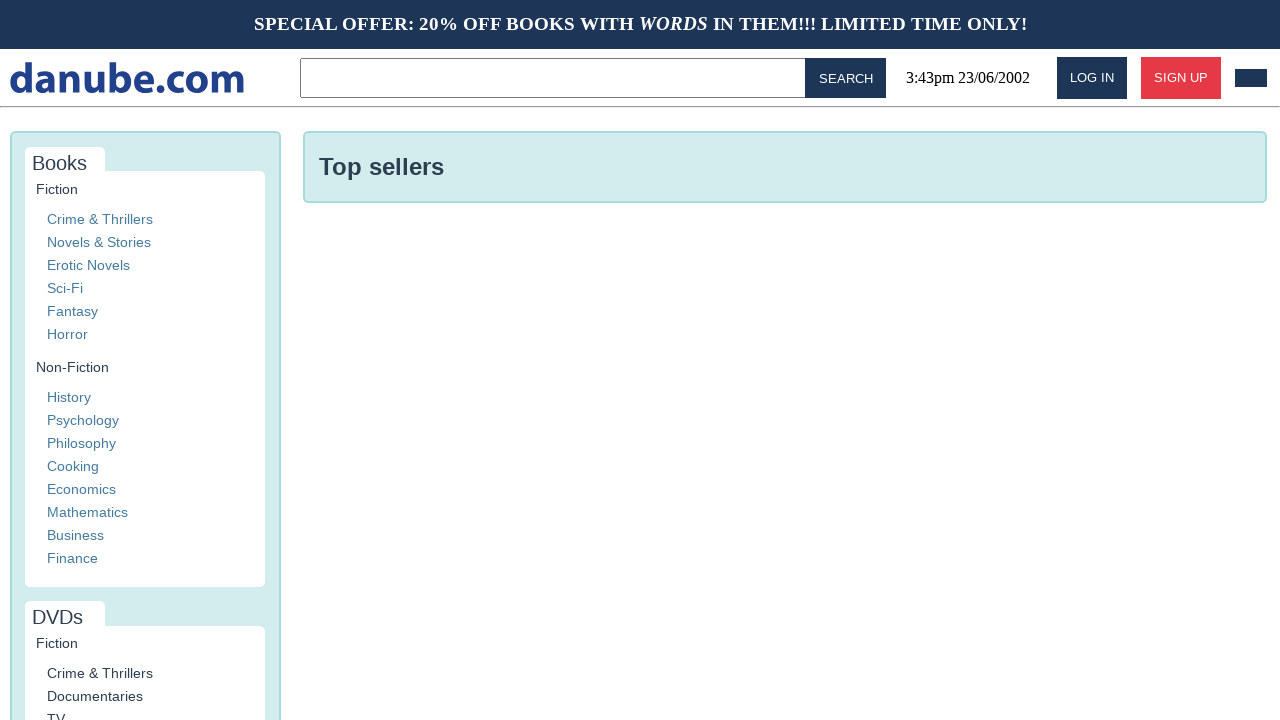